Tests table sorting functionality by clicking on a column header to sort, then navigates through pagination to find a specific vegetable item ("Rice") in the product offers table.

Starting URL: https://rahulshettyacademy.com/greenkart/#/offers

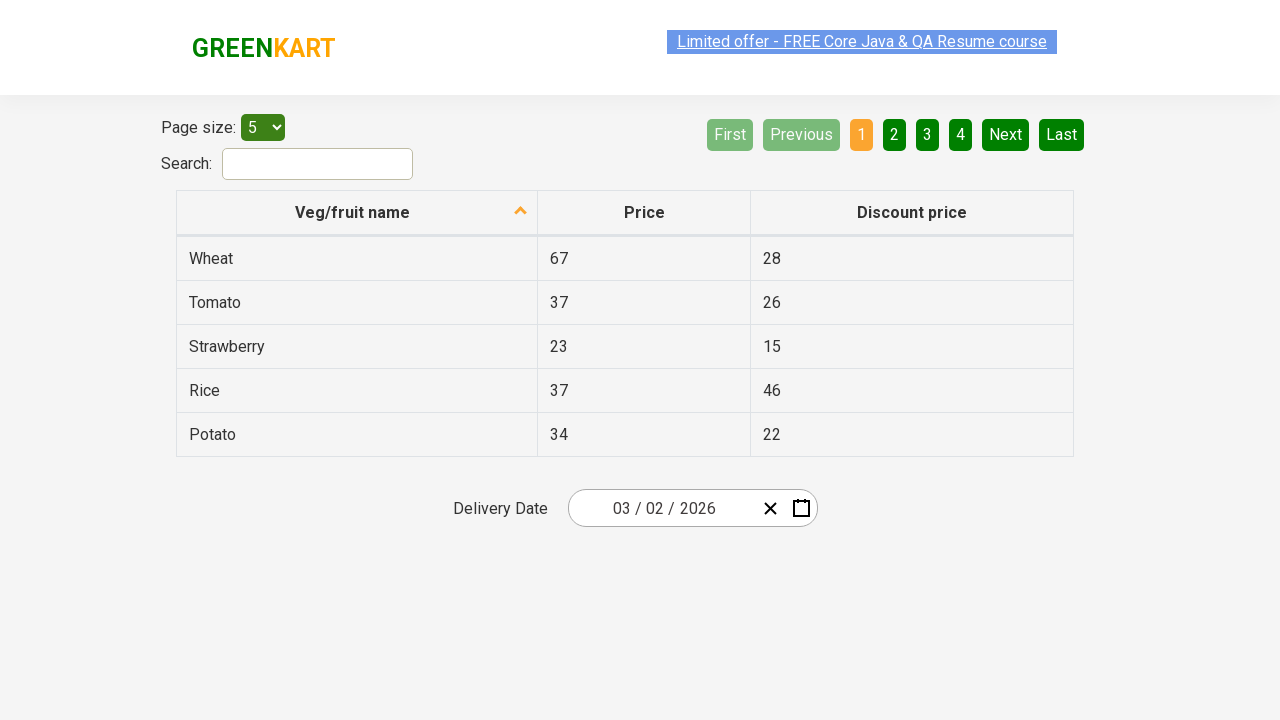

Clicked first column header to sort table at (357, 213) on xpath=//tr/th[1]
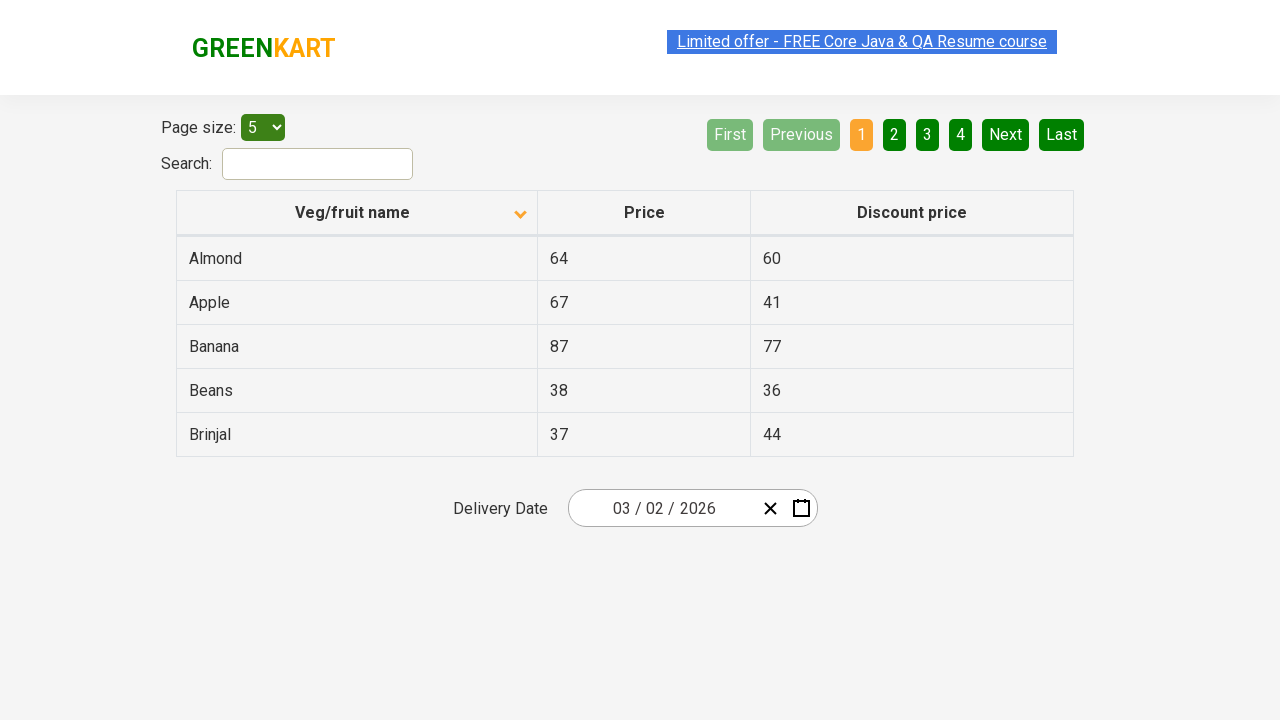

Table updated after sorting
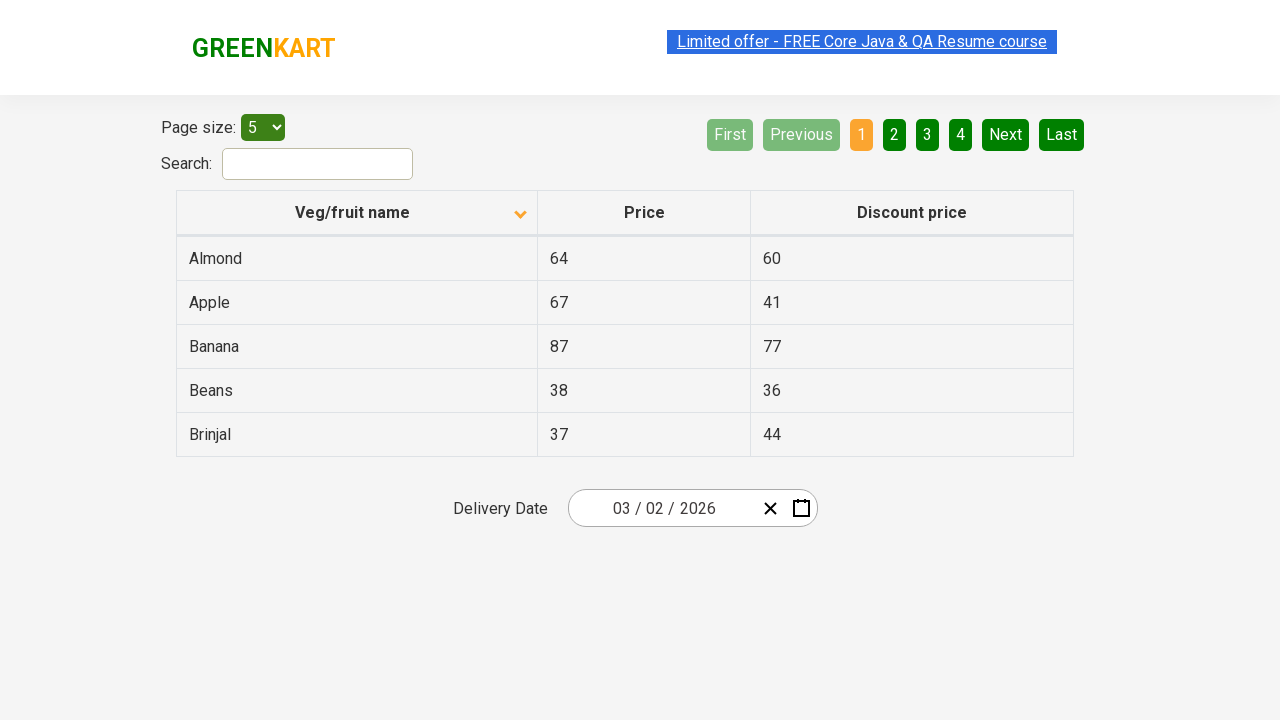

Retrieved all vegetable names from first column
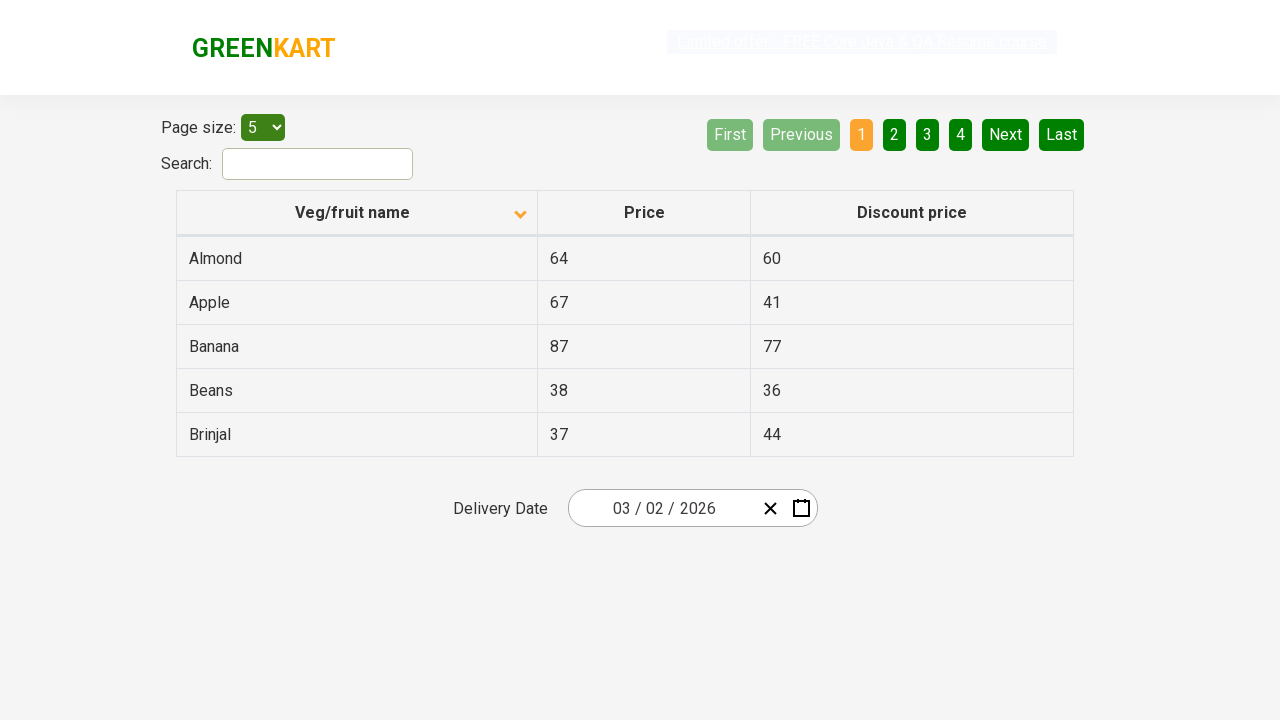

Verified that table is sorted correctly
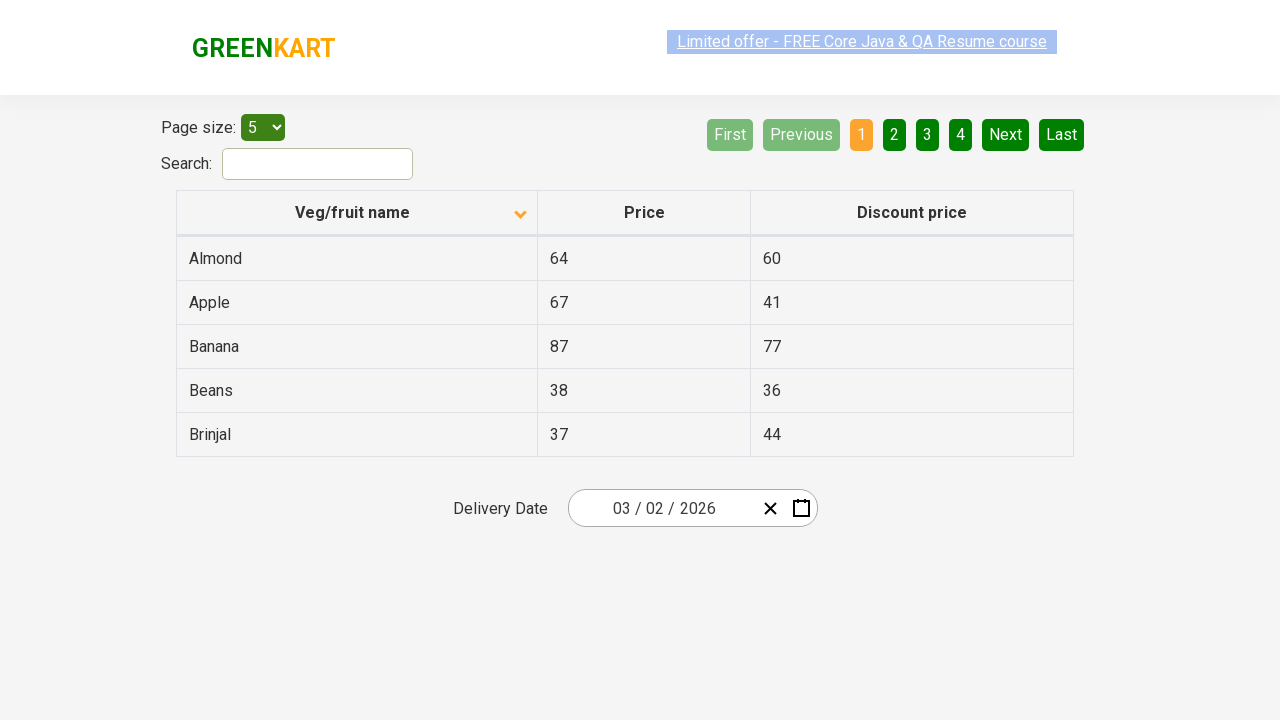

Clicked Next button to navigate to next page at (1006, 134) on [aria-label='Next']
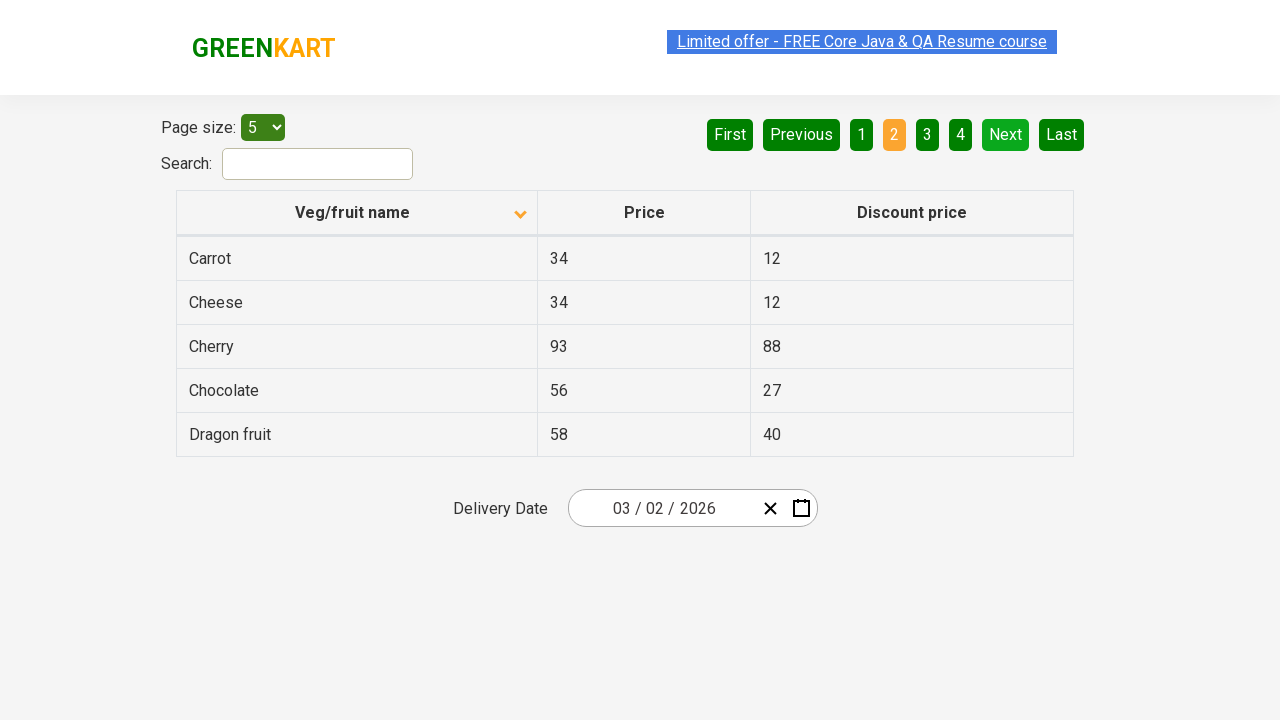

Waited for next page to load
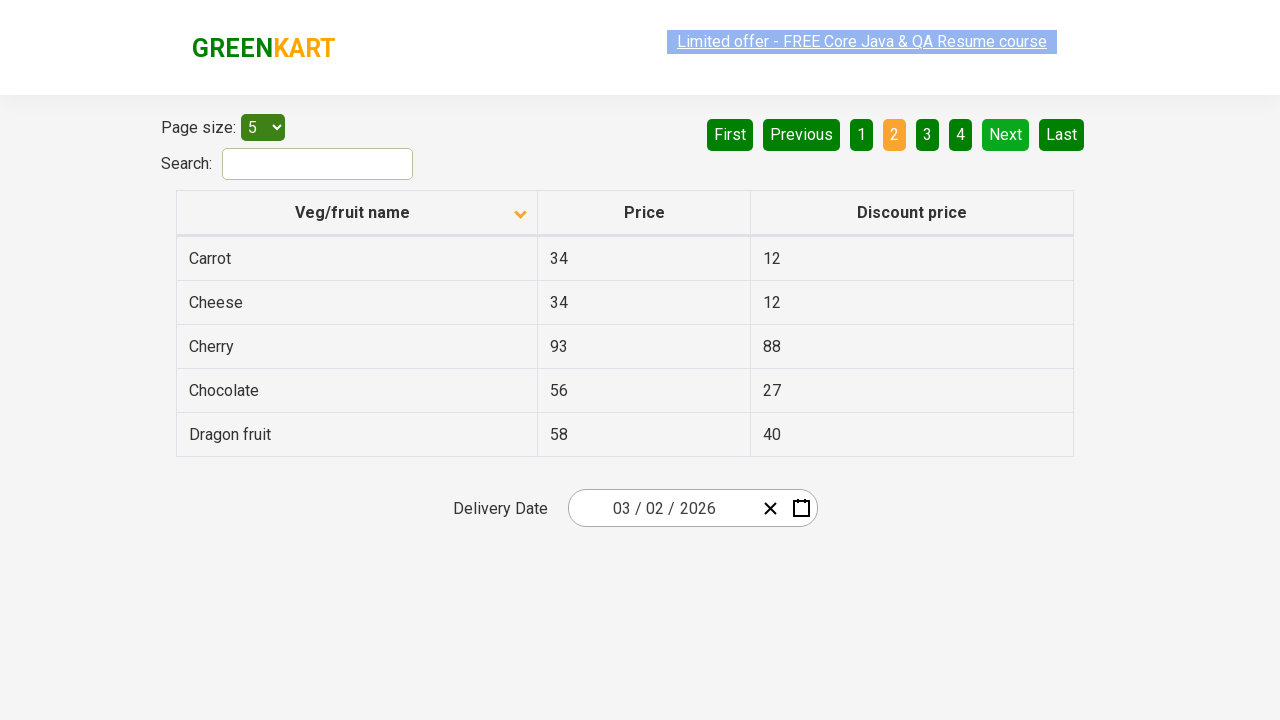

Clicked Next button to navigate to next page at (1006, 134) on [aria-label='Next']
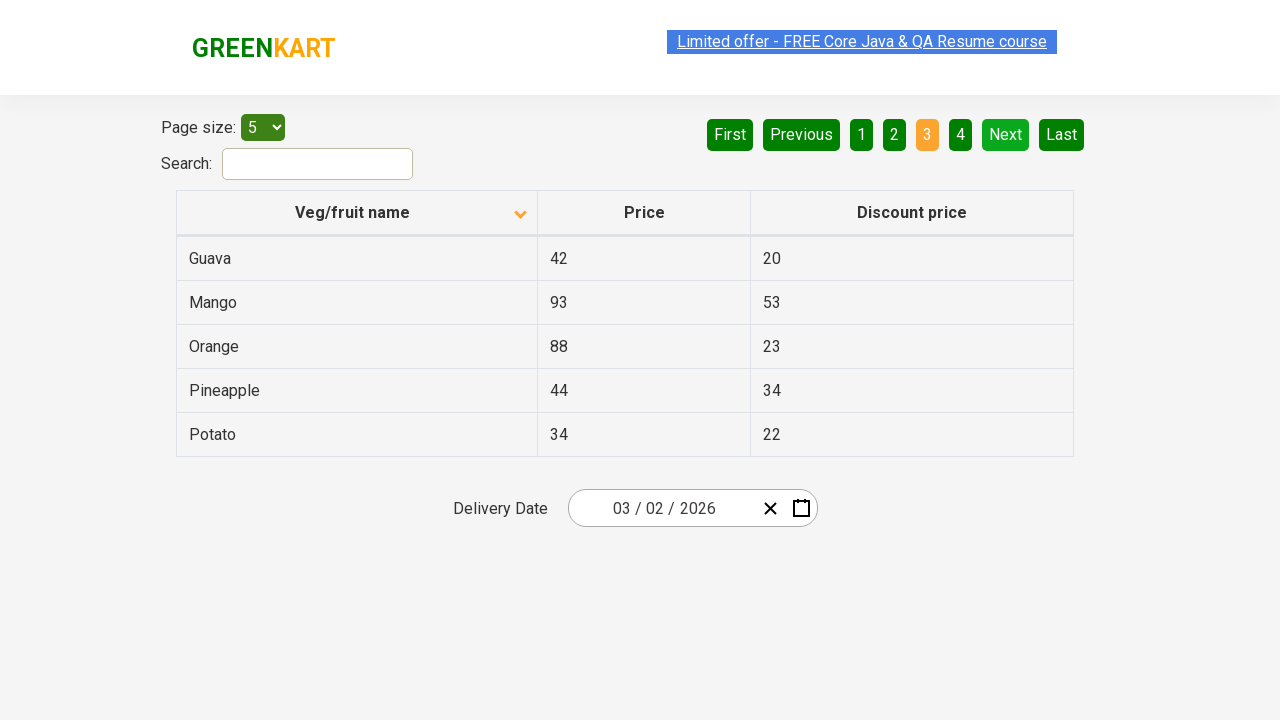

Waited for next page to load
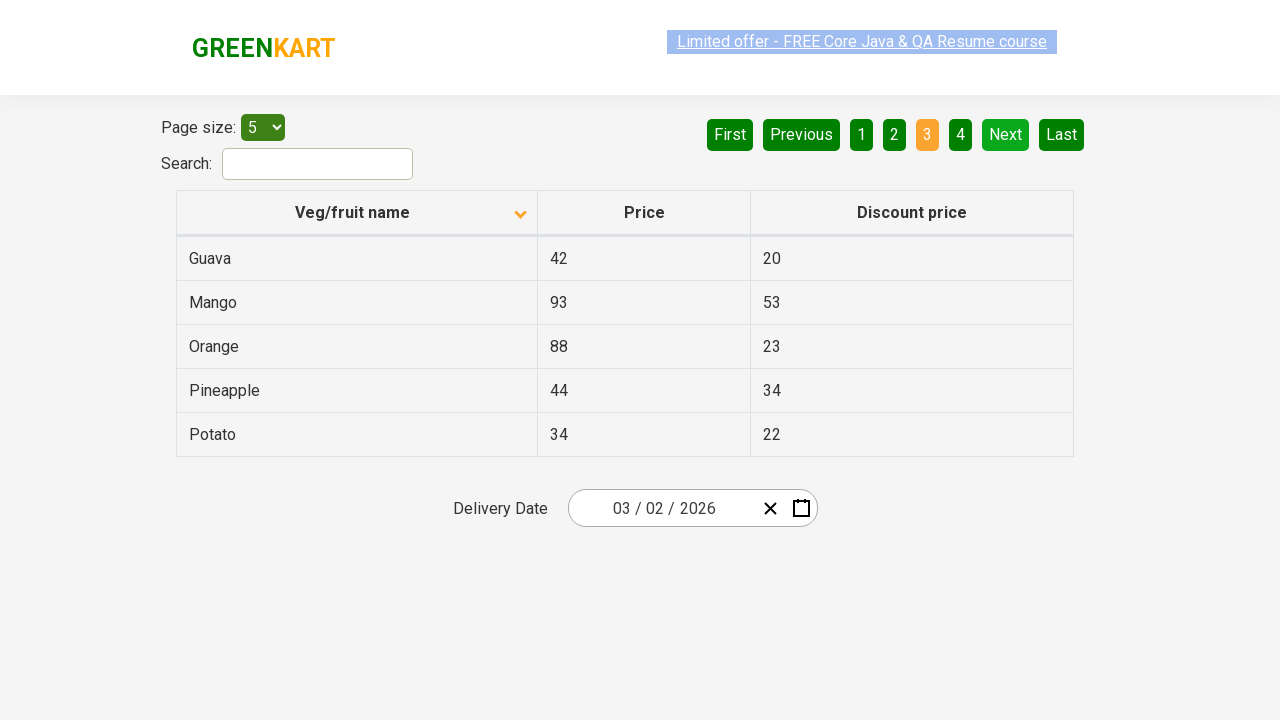

Clicked Next button to navigate to next page at (1006, 134) on [aria-label='Next']
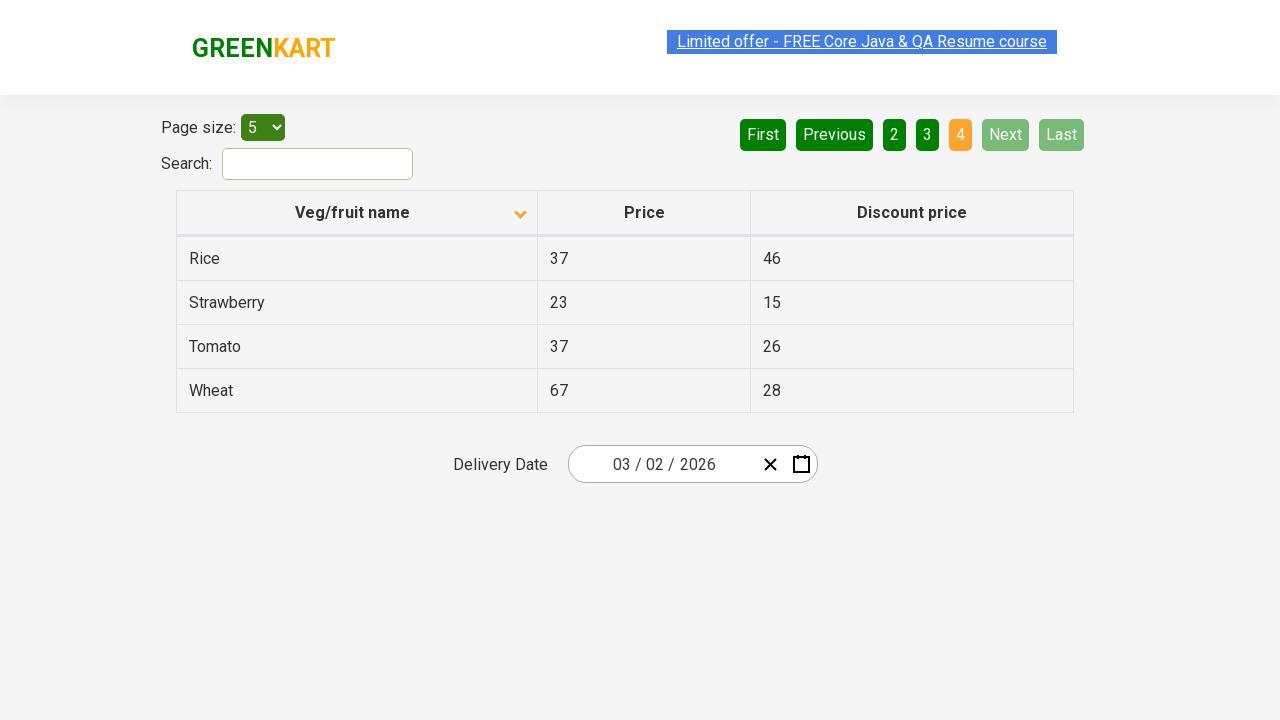

Waited for next page to load
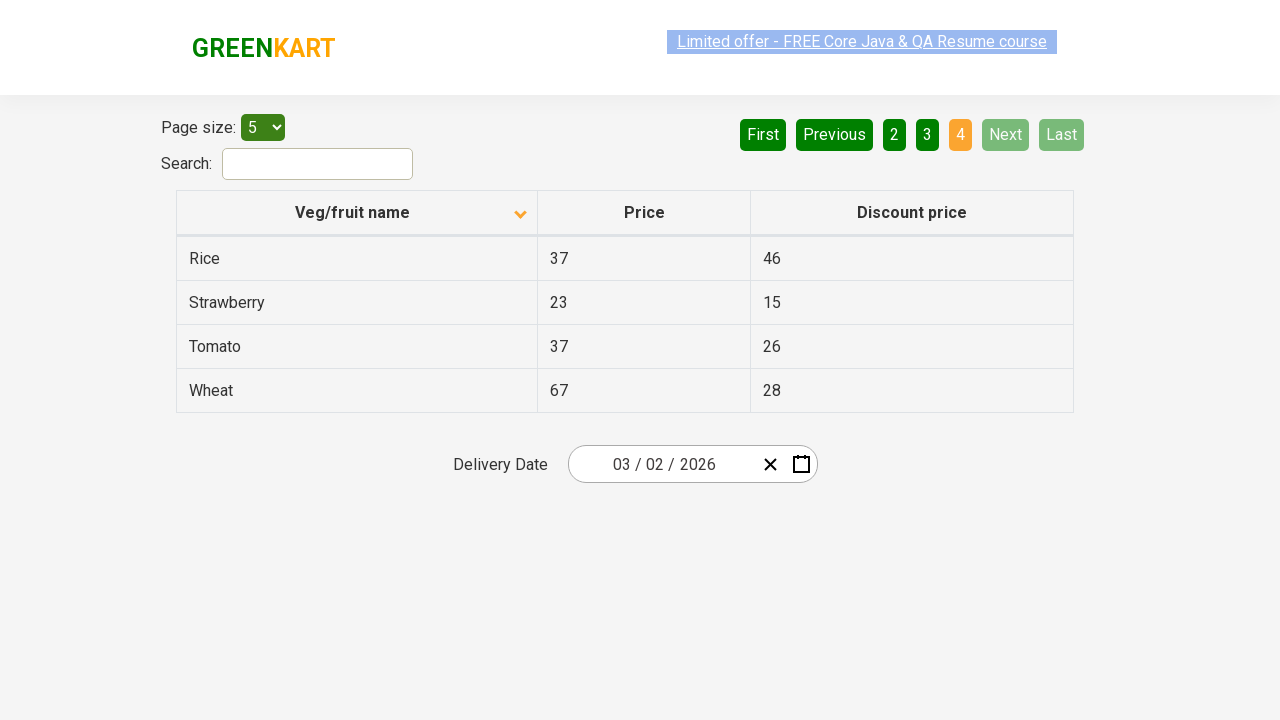

Found 'Rice' in the table with price: 37
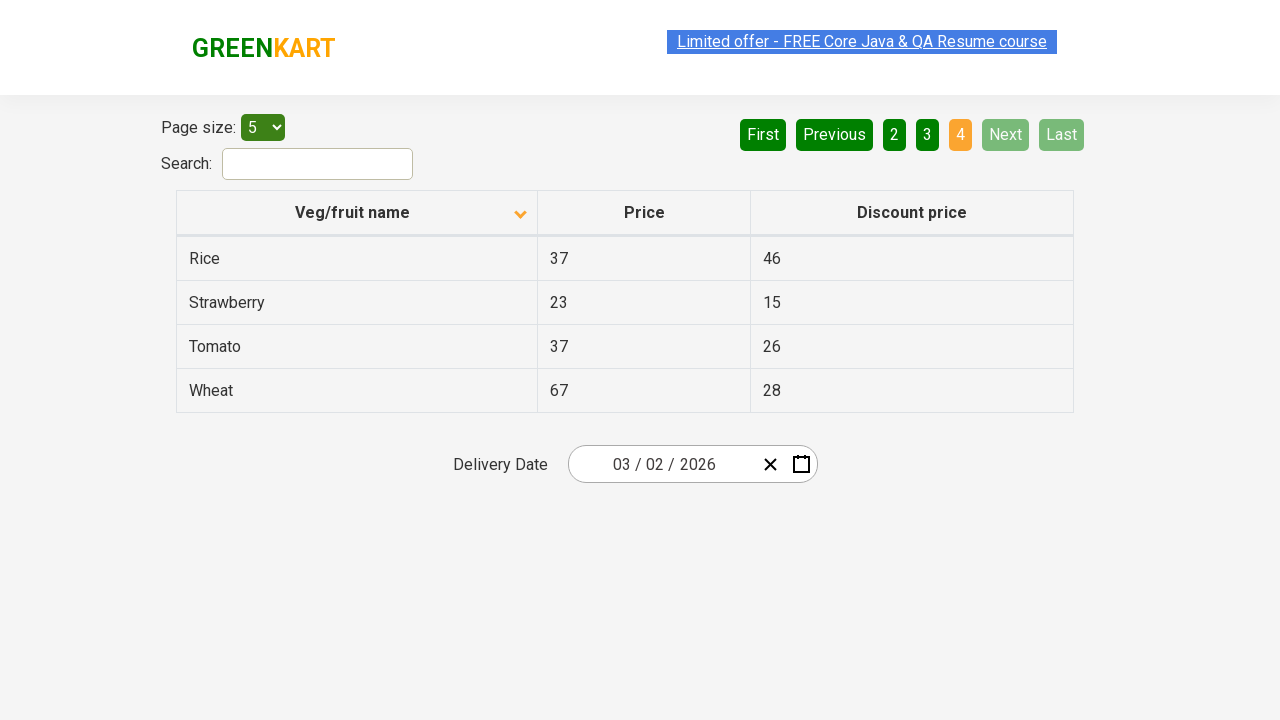

Confirmed that 'Rice' was found in the product offers table
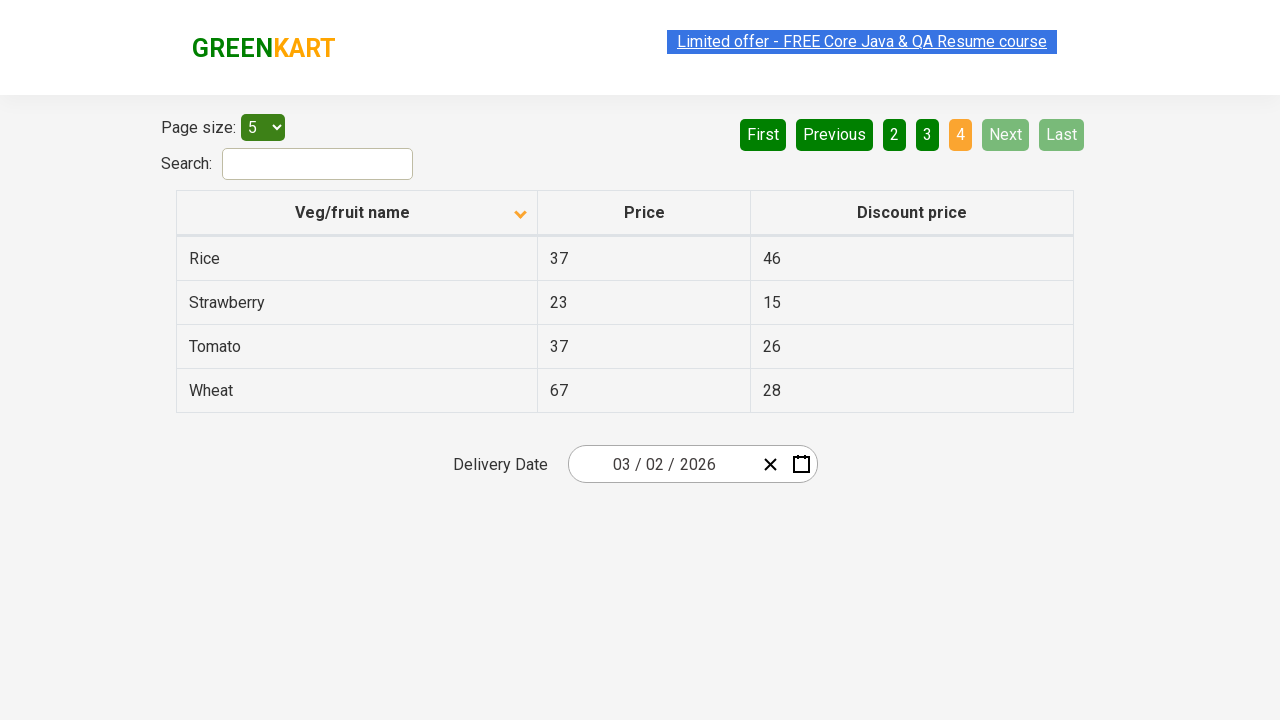

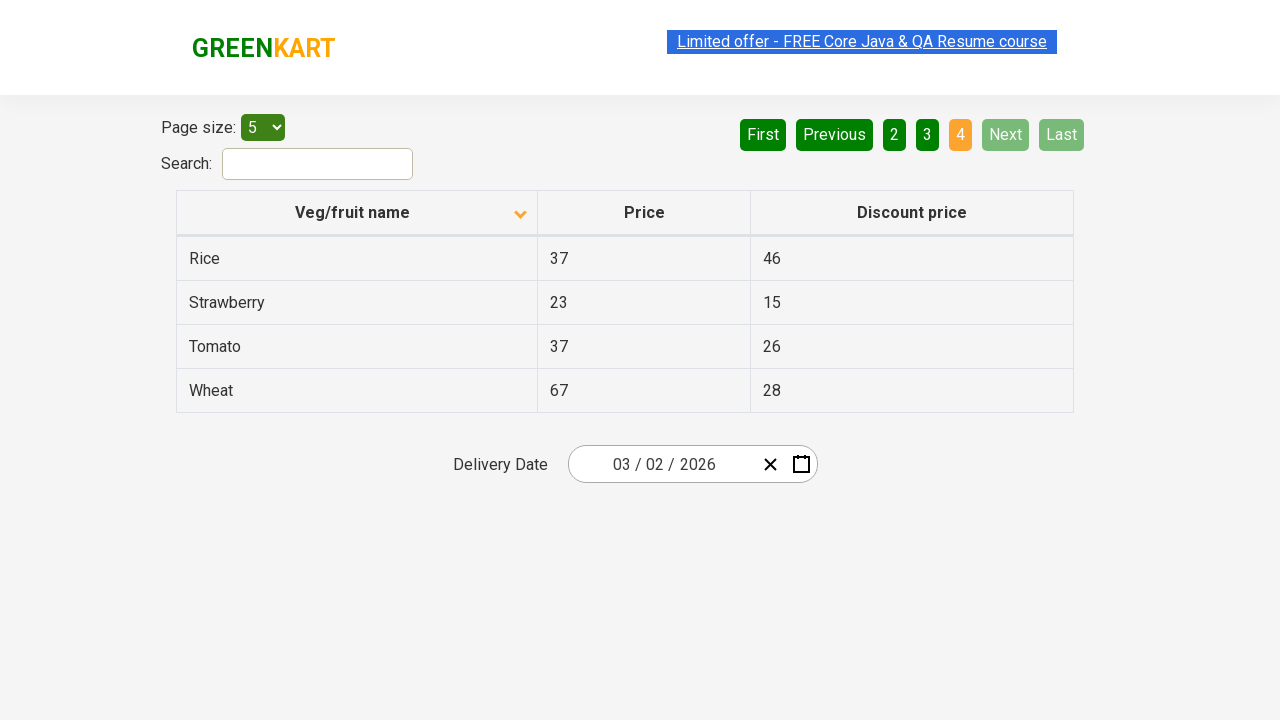